Tests a math puzzle form by reading a hidden value from an element attribute, calculating the result using a logarithmic formula, filling in the answer, selecting checkbox and radio button options, and submitting the form.

Starting URL: http://suninjuly.github.io/get_attribute.html

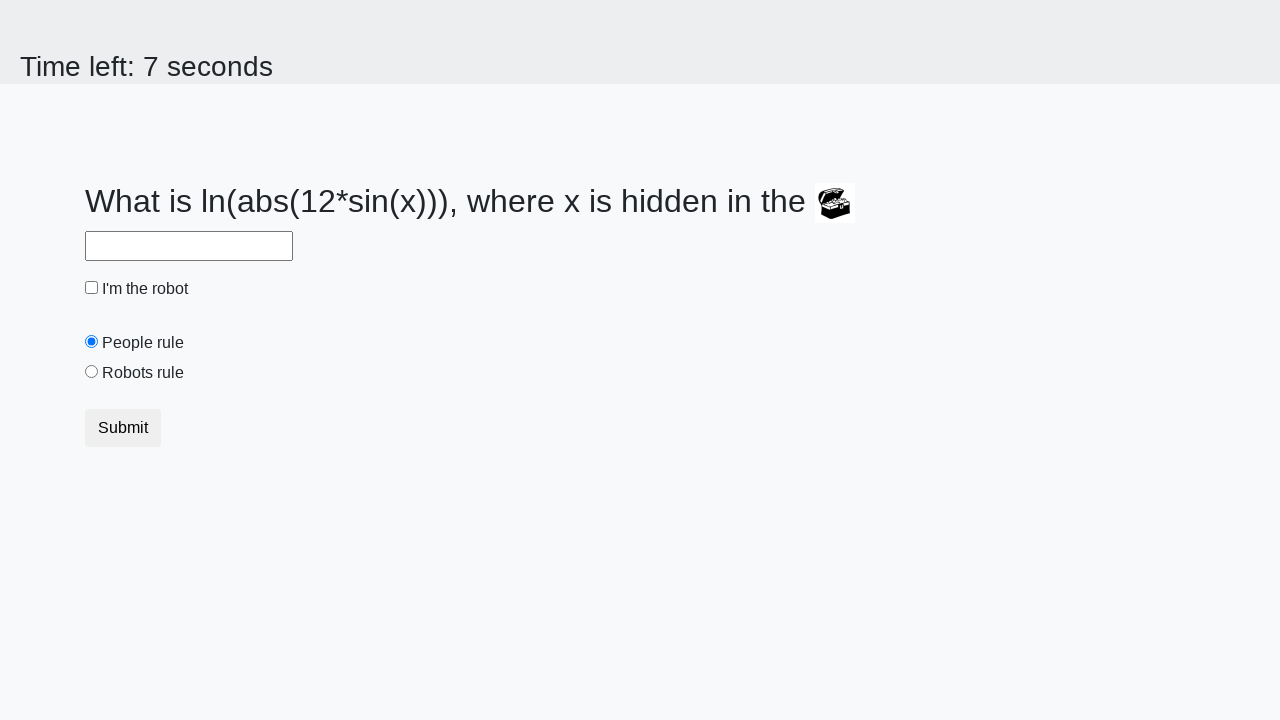

Retrieved hidden value from treasure element's valuex attribute
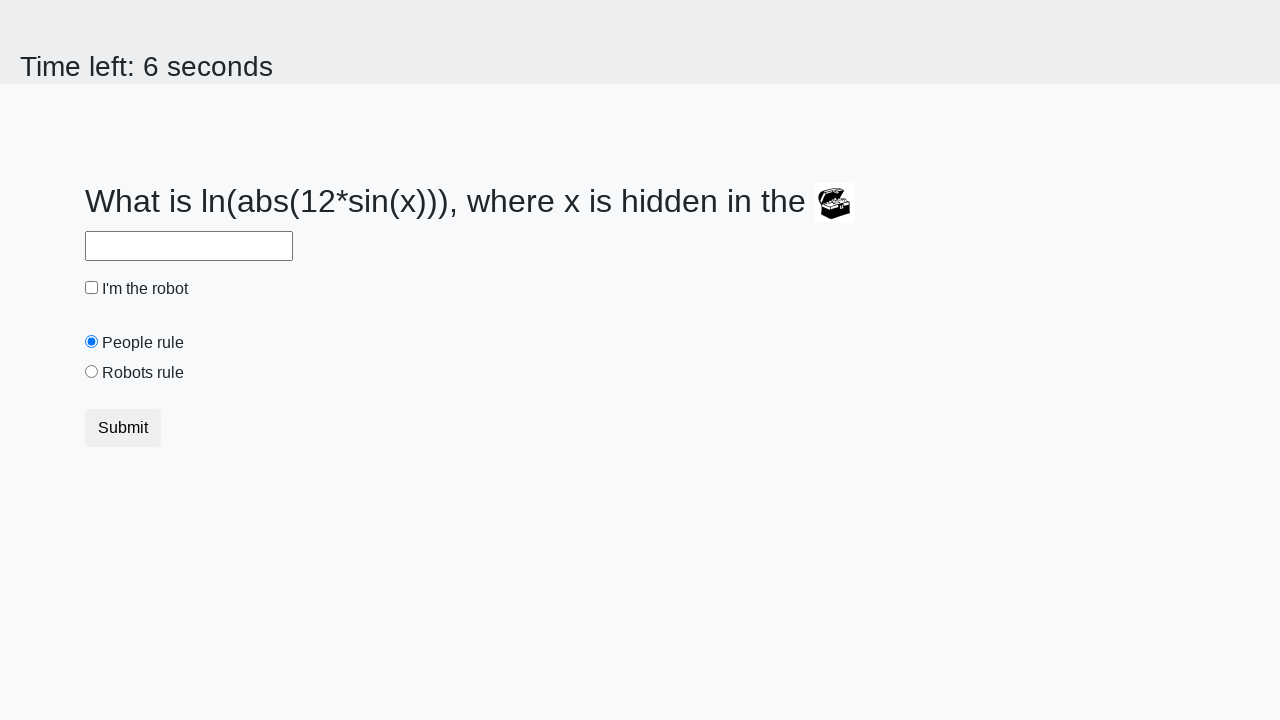

Calculated logarithmic formula result: 2.4844285597300013
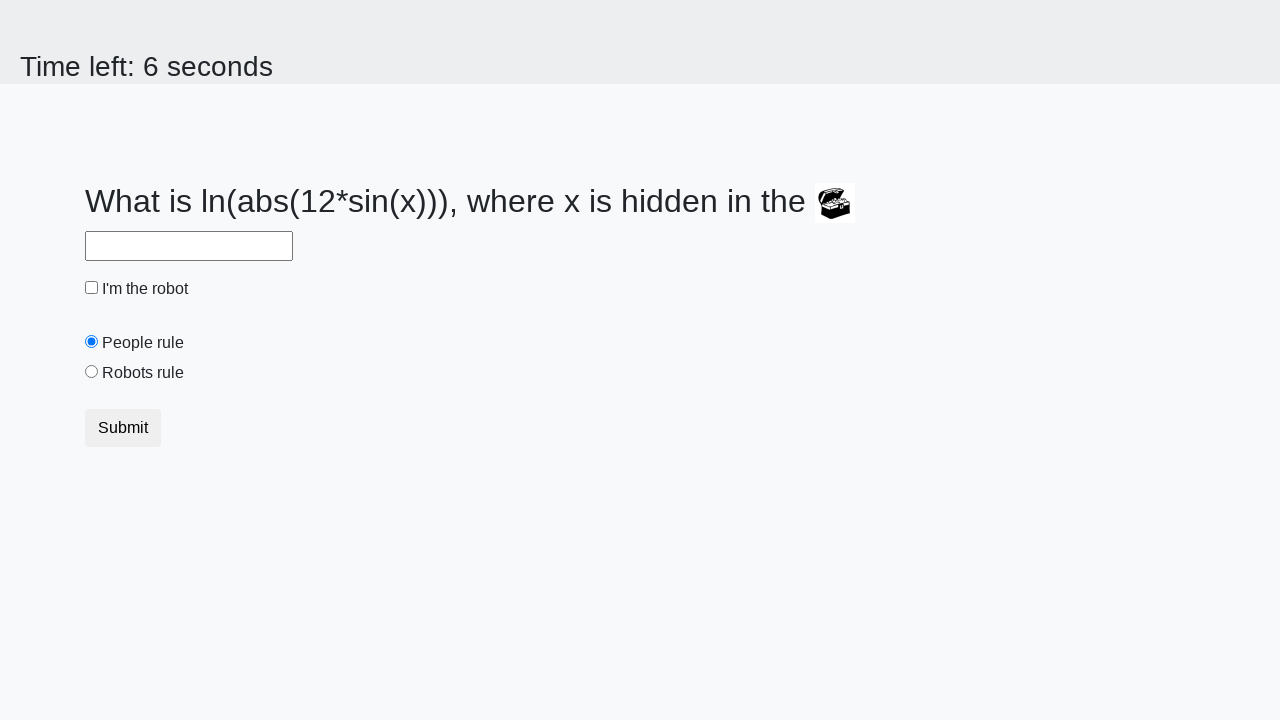

Filled answer field with calculated value: 2.4844285597300013 on #answer
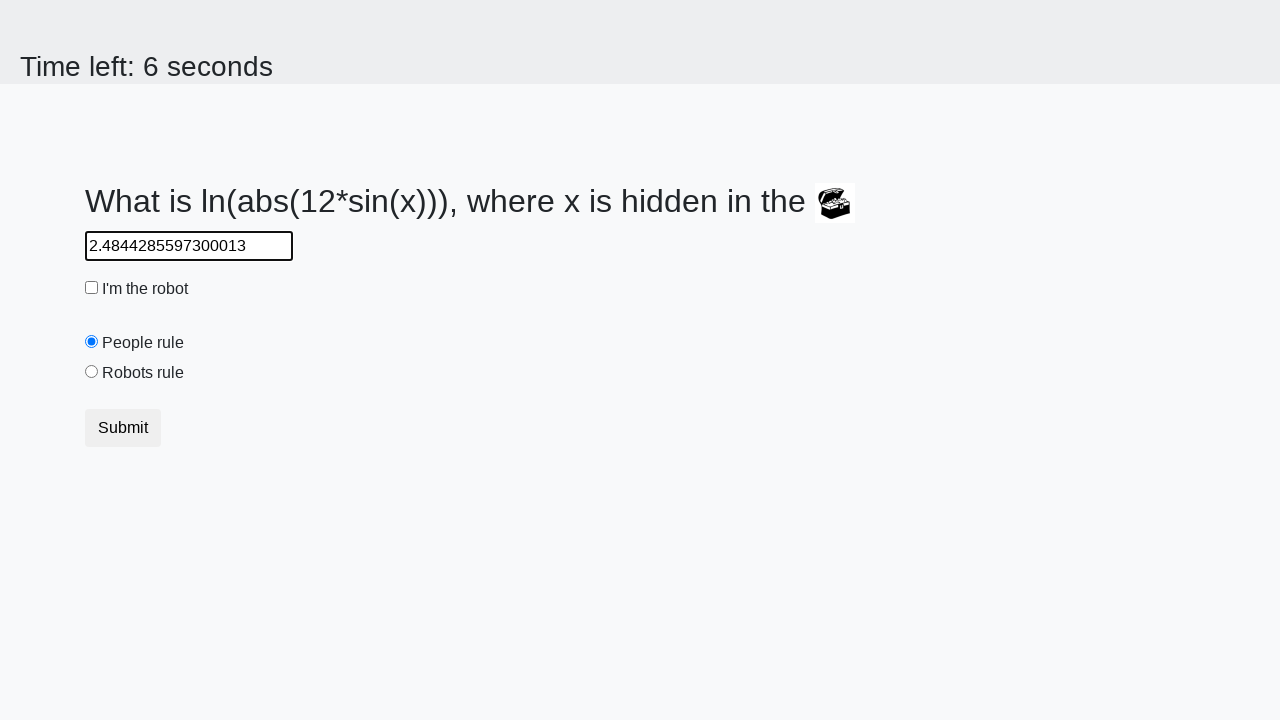

Clicked robot checkbox at (92, 288) on #robotCheckbox
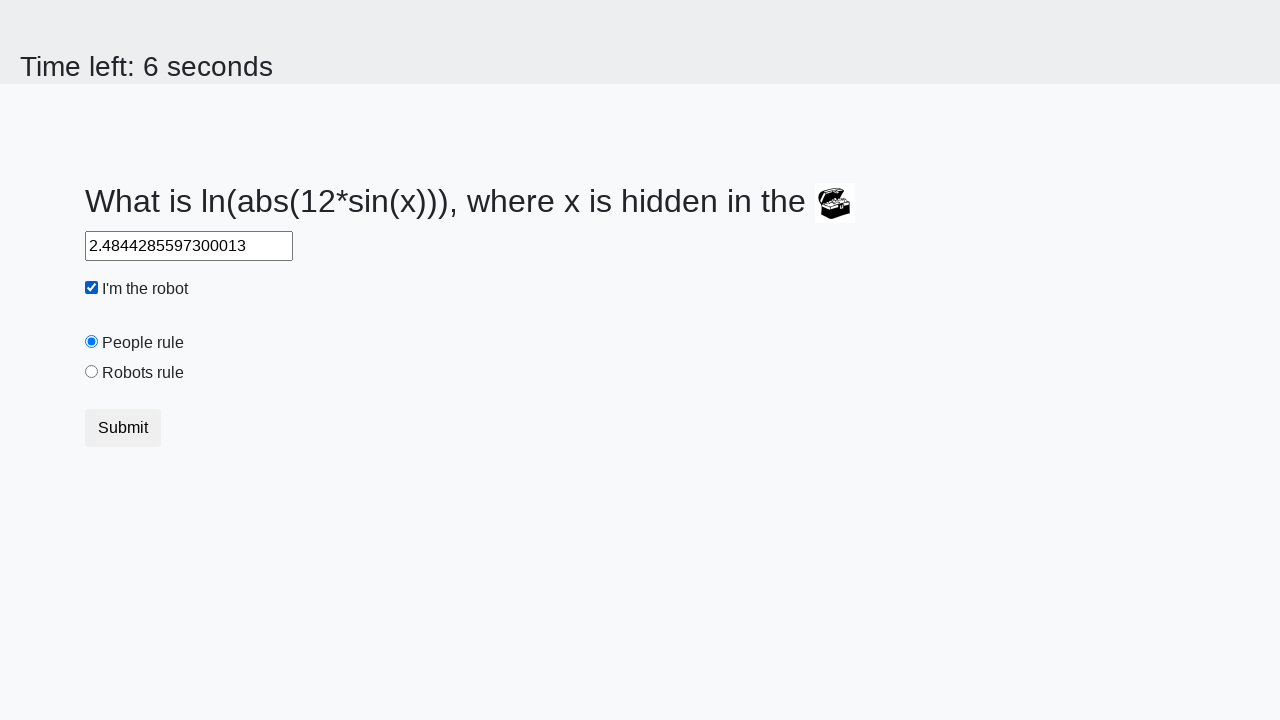

Selected robots radio button at (92, 372) on [value='robots']
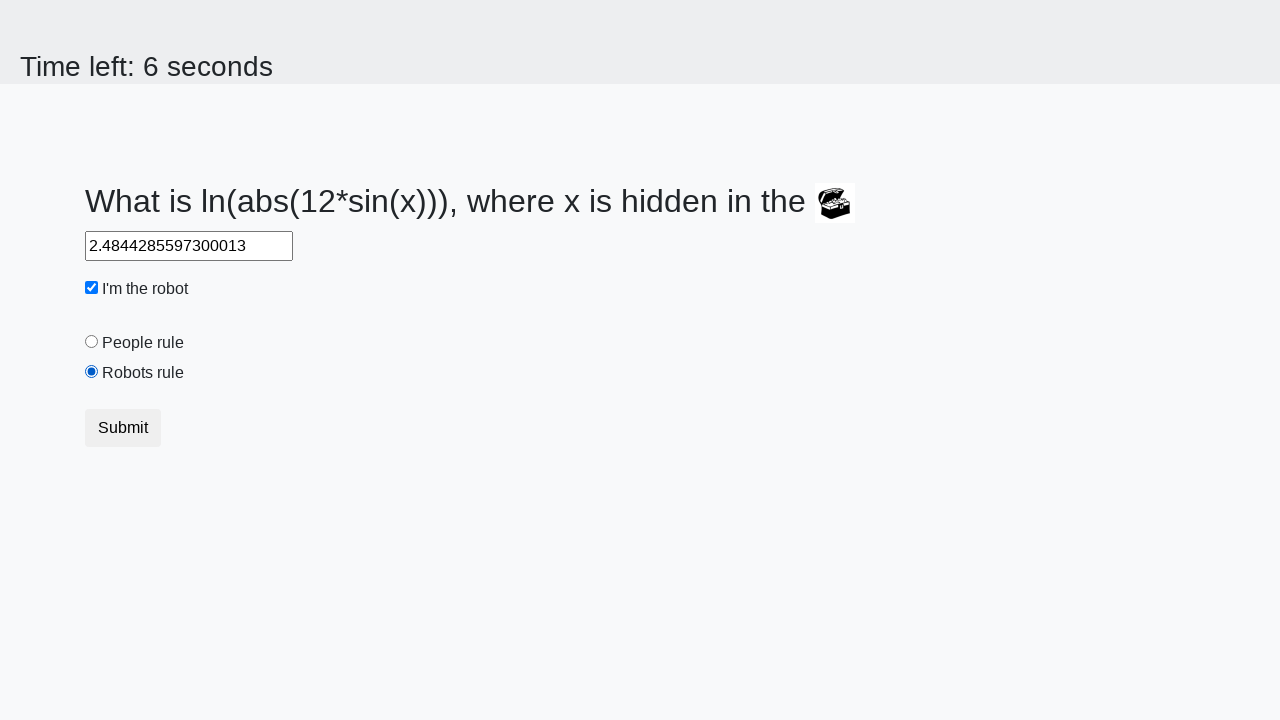

Submitted the form at (123, 428) on button[type='submit']
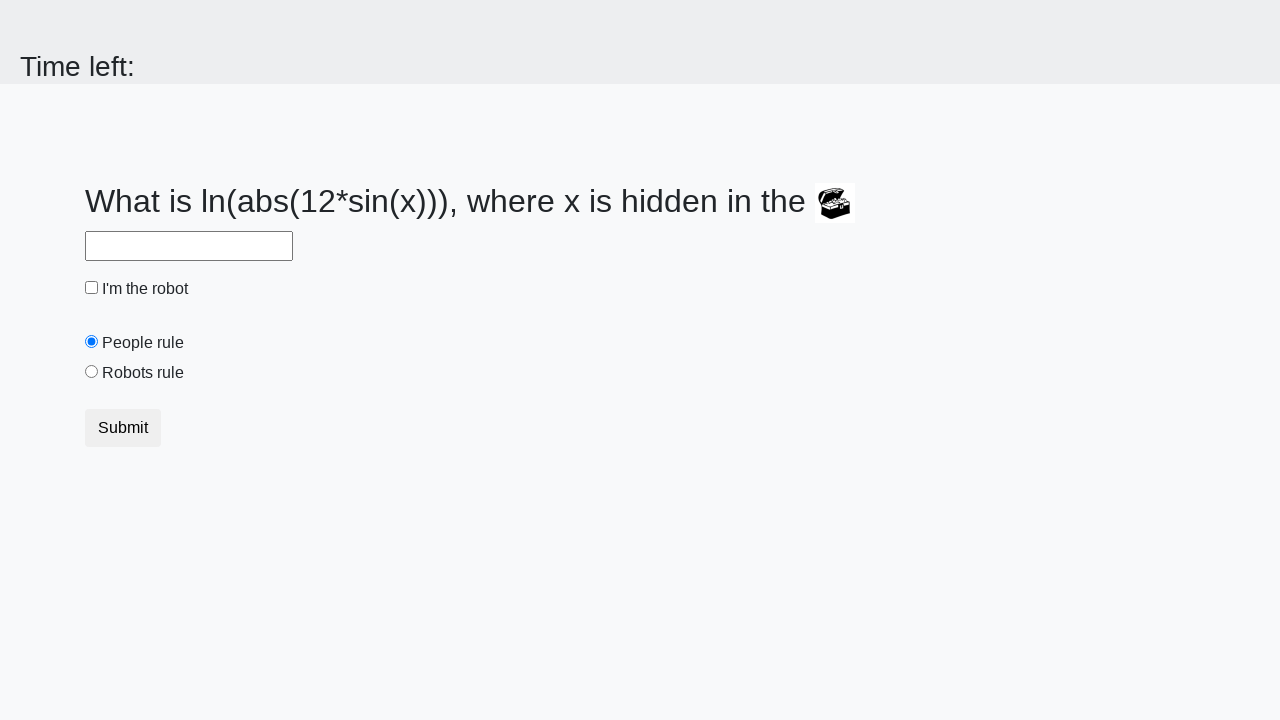

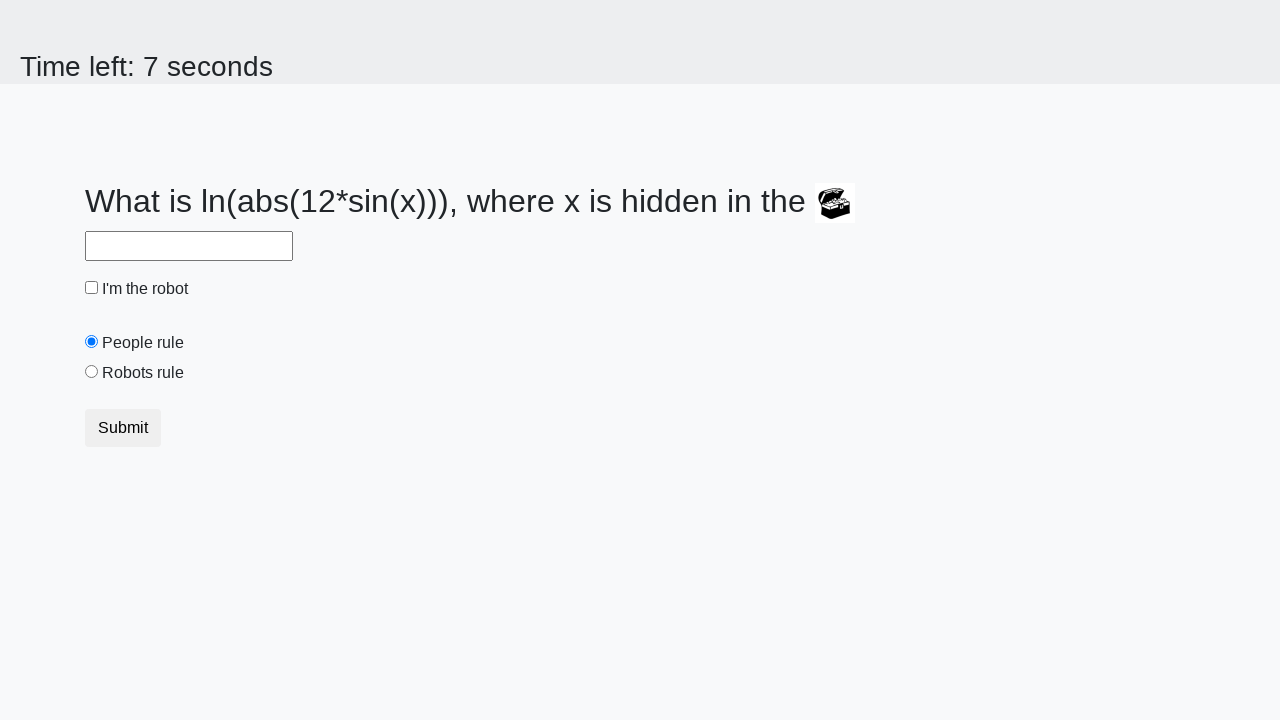